Tests generating exactly 10 bytes of Lorem Ipsum text by selecting the bytes radio button, entering 10 as the amount, and clicking generate.

Starting URL: https://lipsum.com/

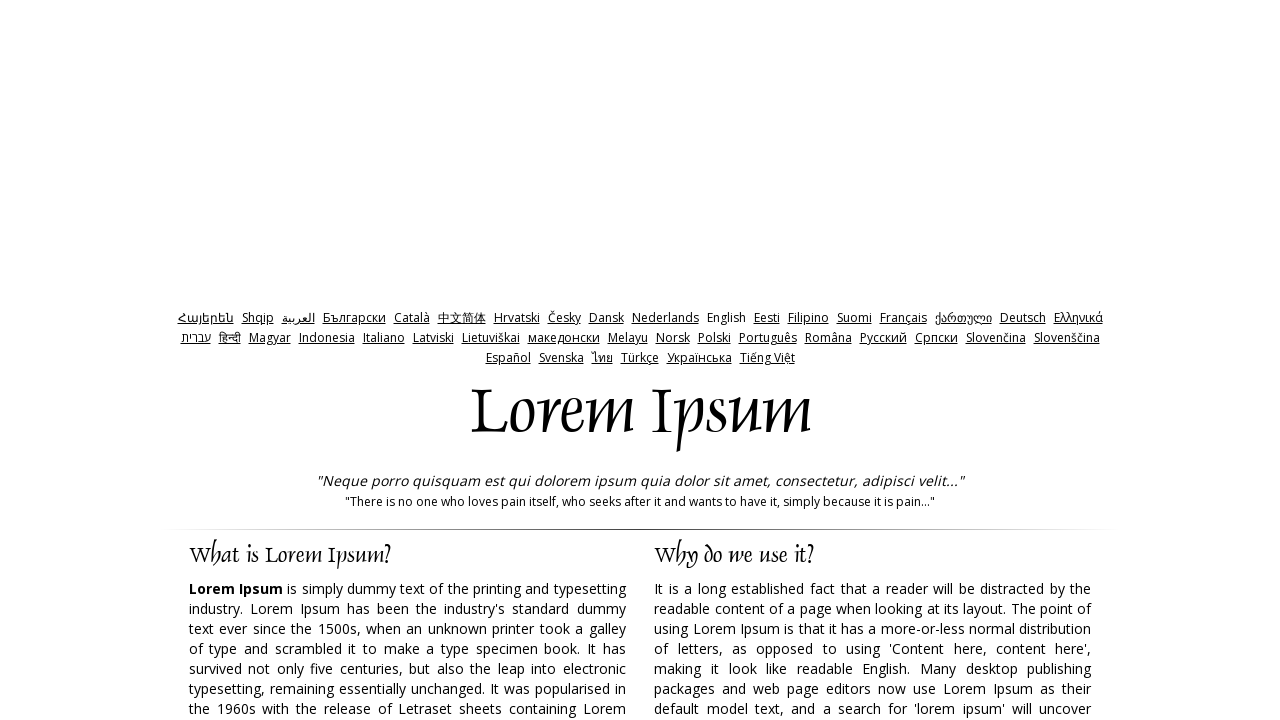

Clicked the 'bytes' radio button at (735, 360) on xpath=//div[@id='Panes']//input[@id='bytes']
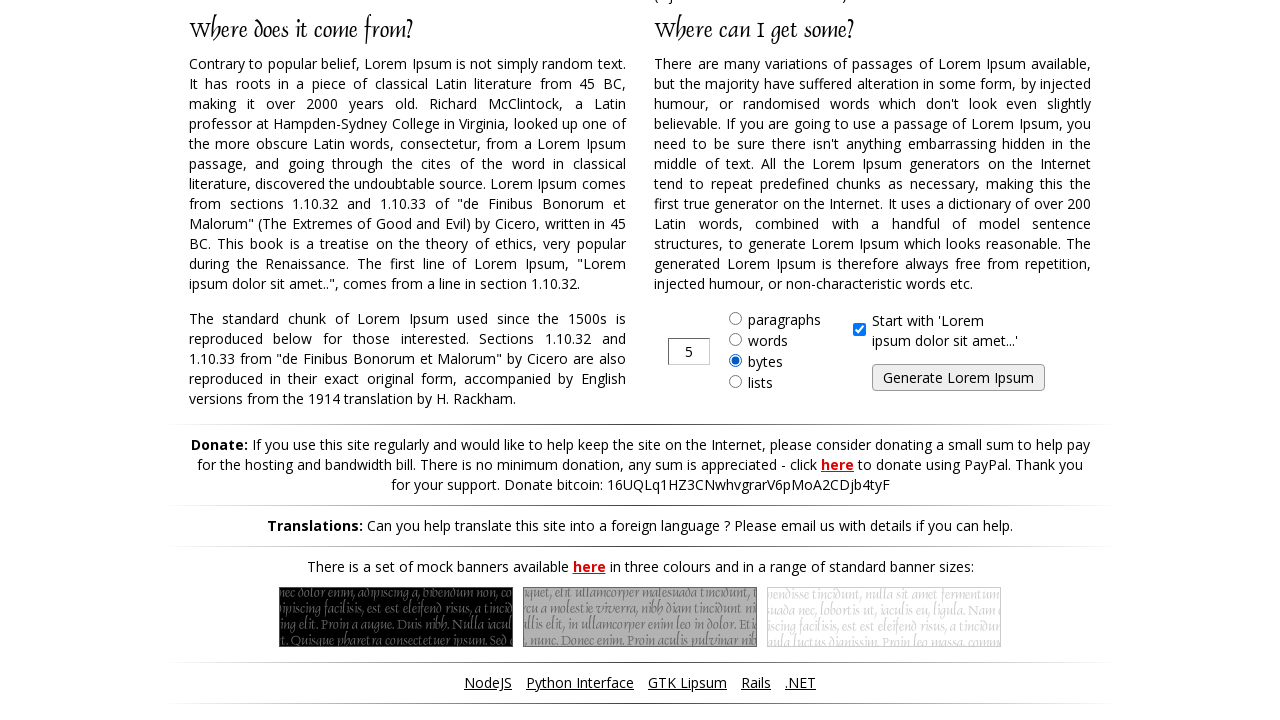

Cleared the amount field on //div[@id='Panes']//input[@id='amount']
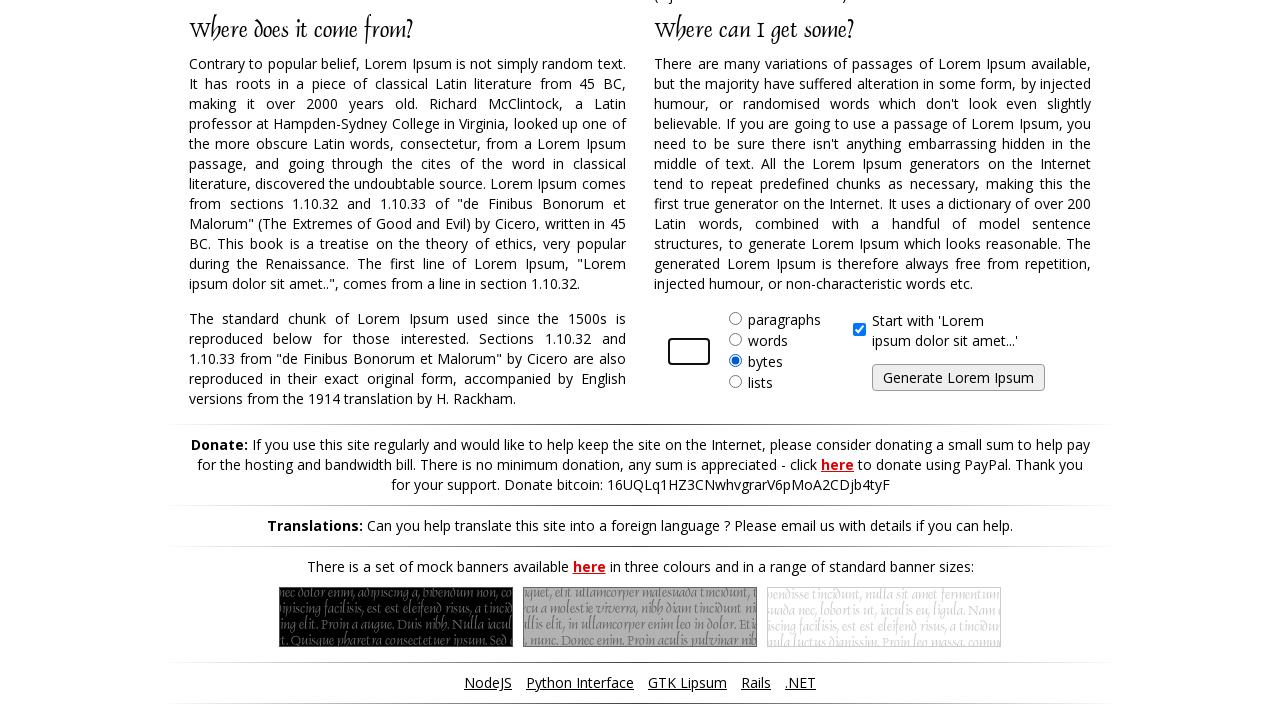

Entered 10 in the amount field on //div[@id='Panes']//input[@id='amount']
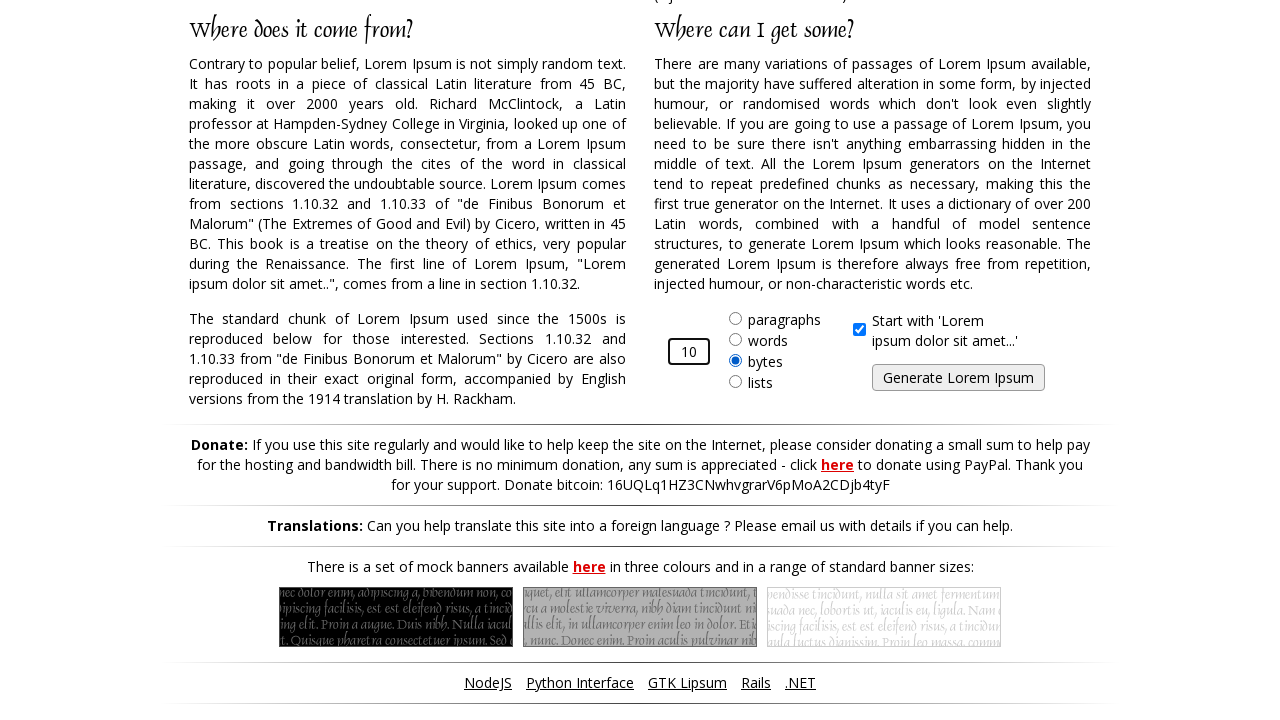

Clicked the generate button at (958, 378) on xpath=//div[@id='Panes']//input[@id='generate']
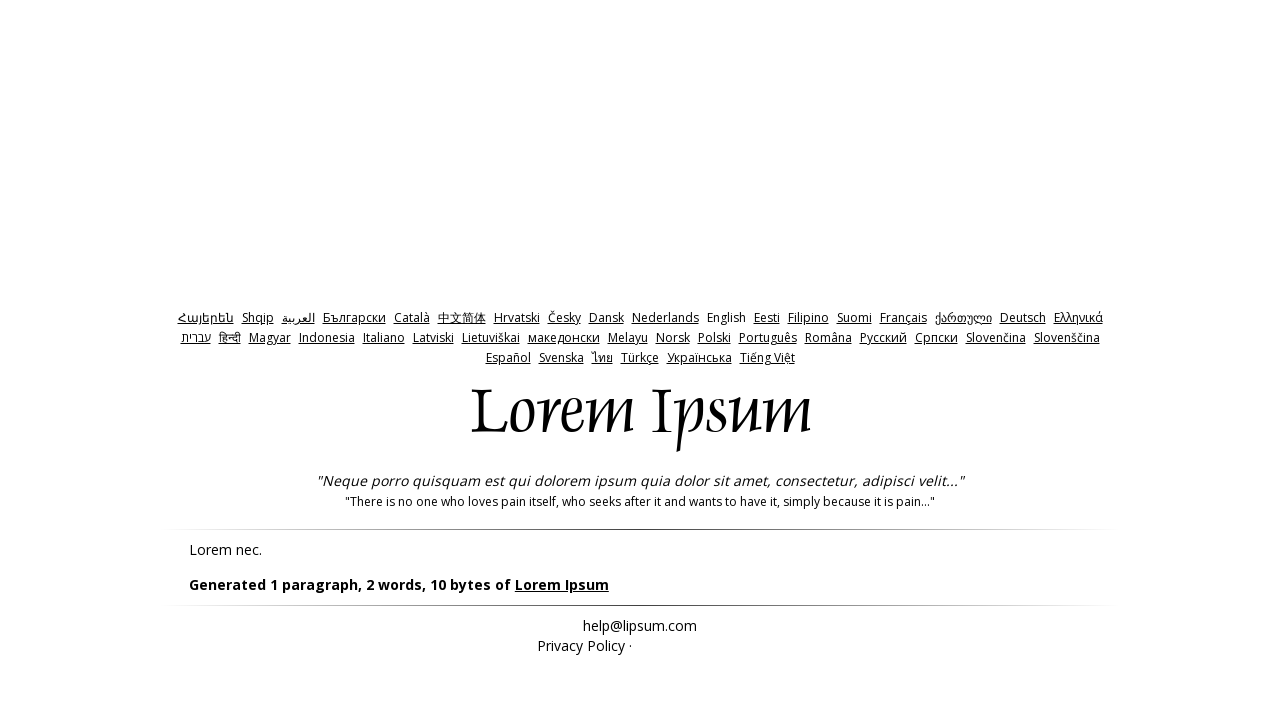

Lorem Ipsum result appeared with 10 bytes of text
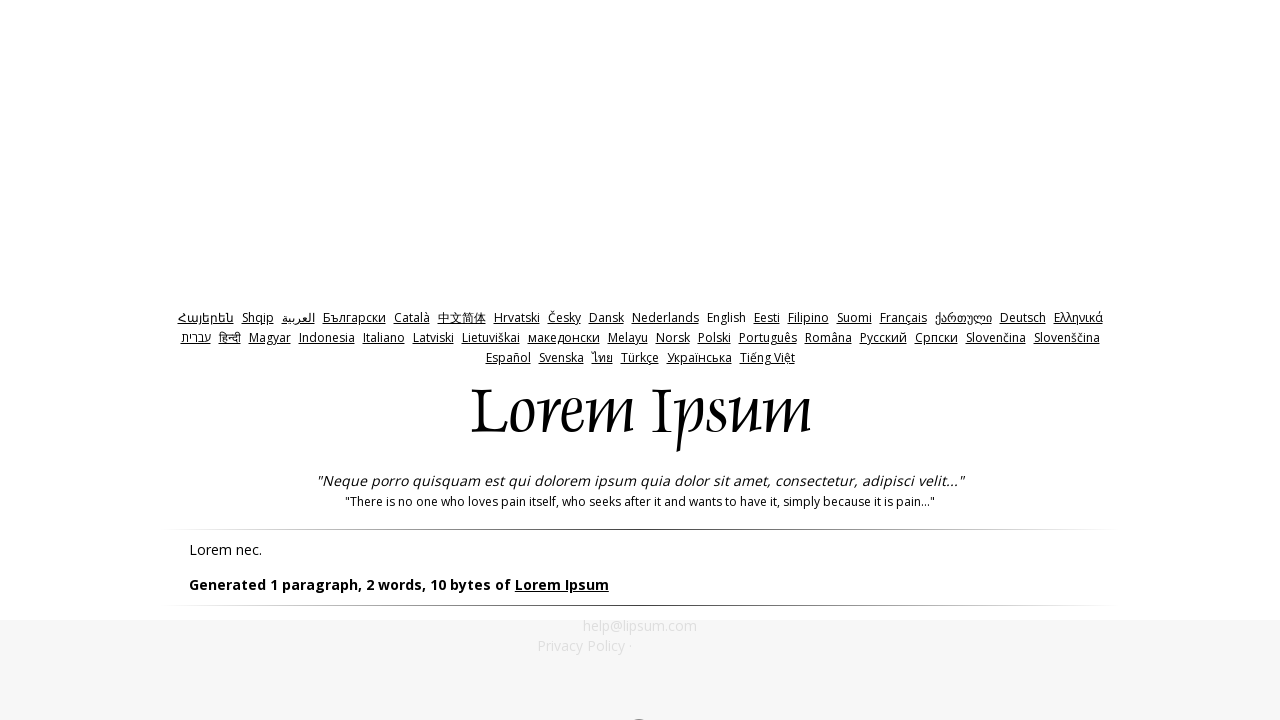

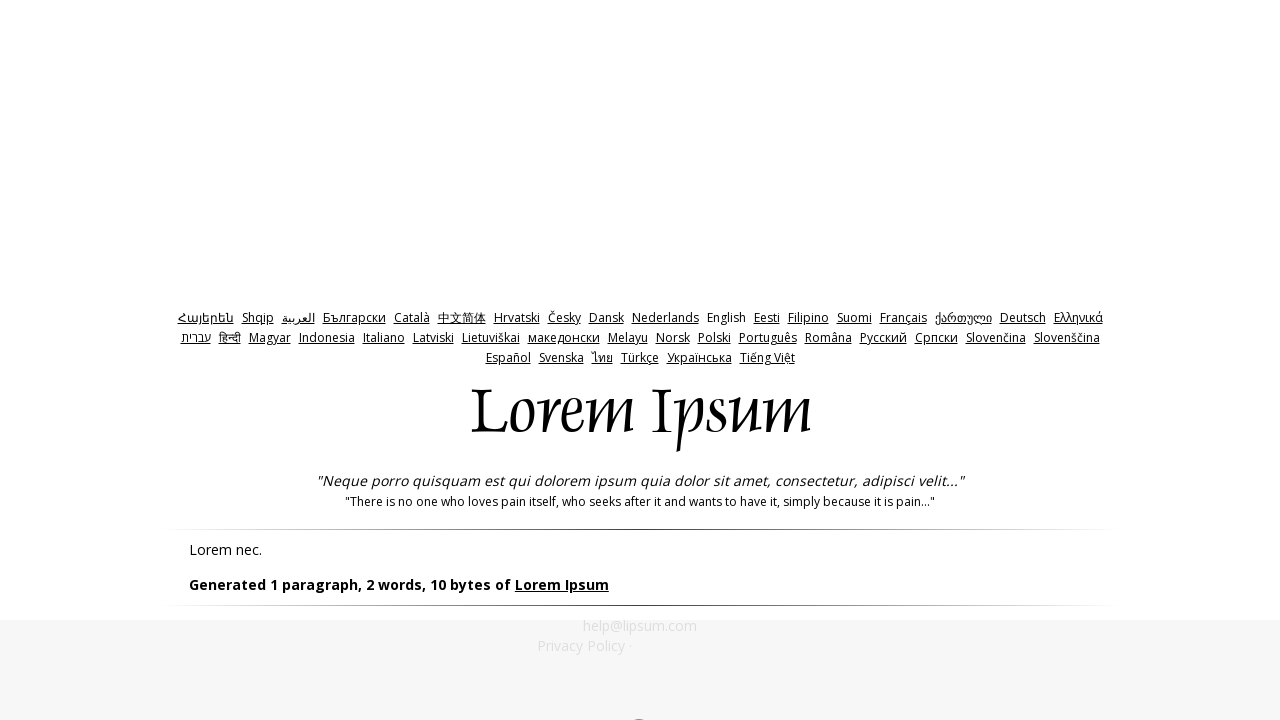